Tests that entered text is trimmed when editing a todo item.

Starting URL: https://demo.playwright.dev/todomvc

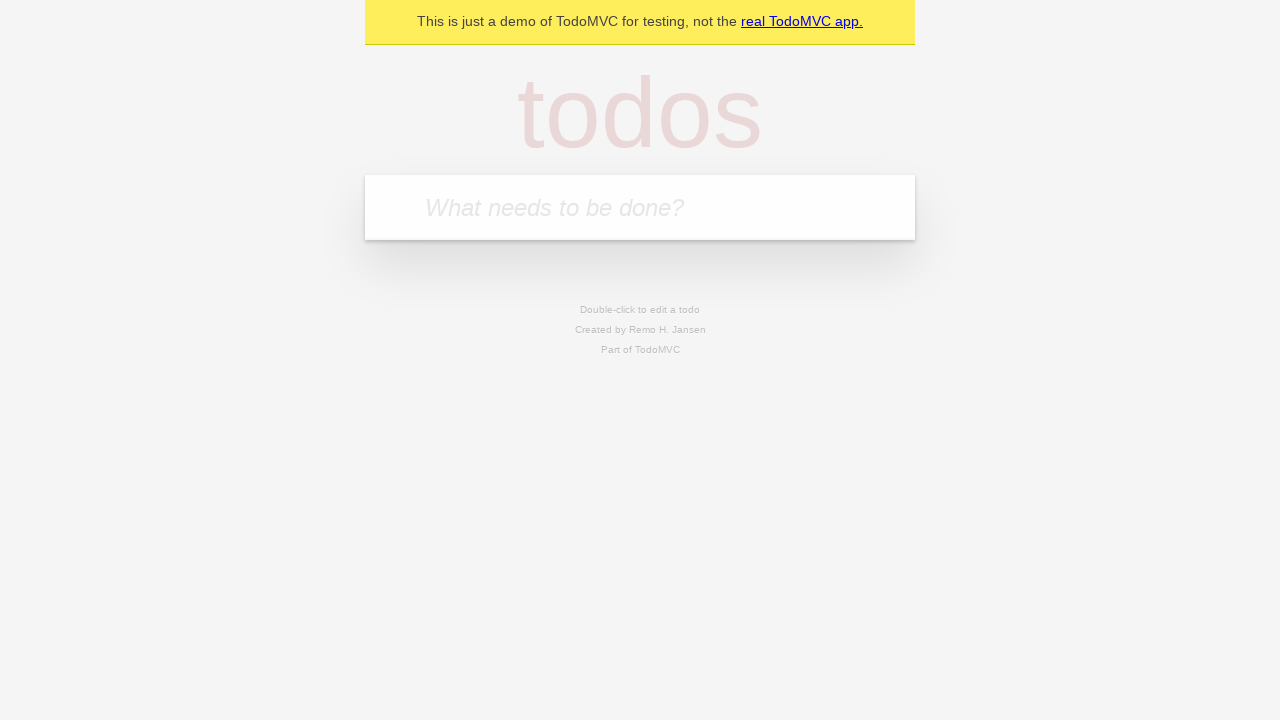

Filled todo input with 'buy some cheese' on internal:attr=[placeholder="What needs to be done?"i]
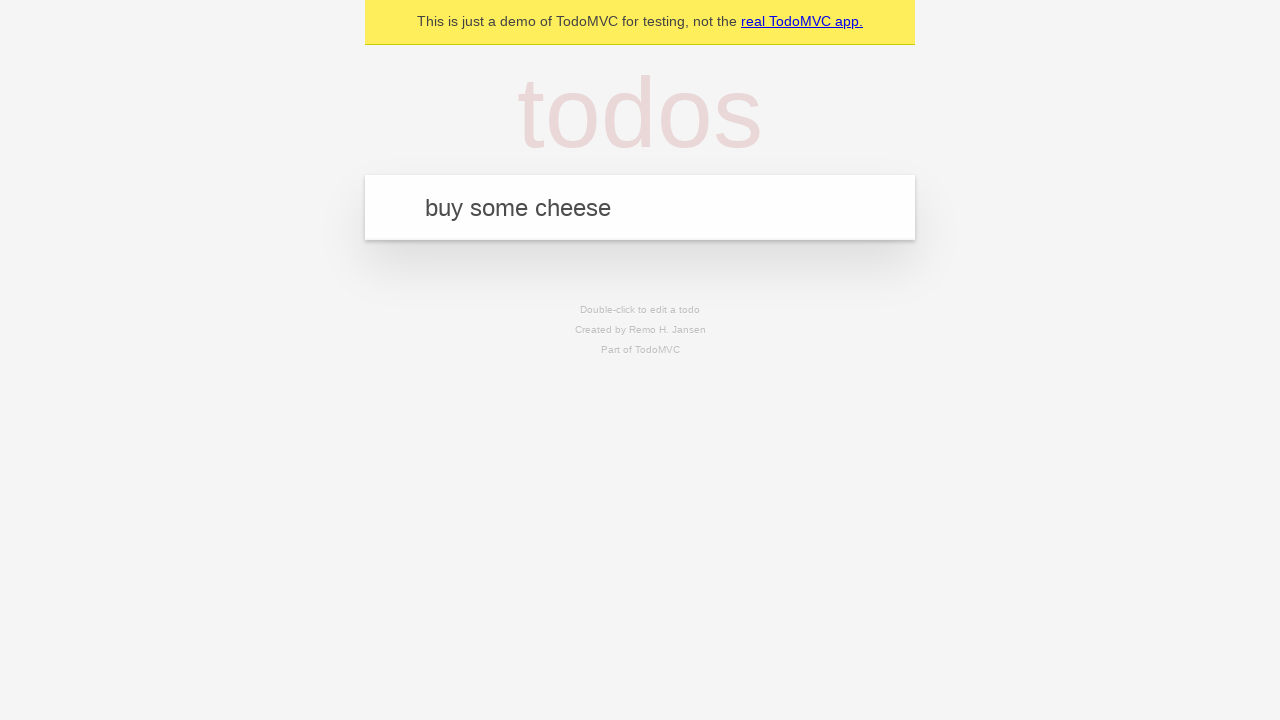

Pressed Enter to create first todo on internal:attr=[placeholder="What needs to be done?"i]
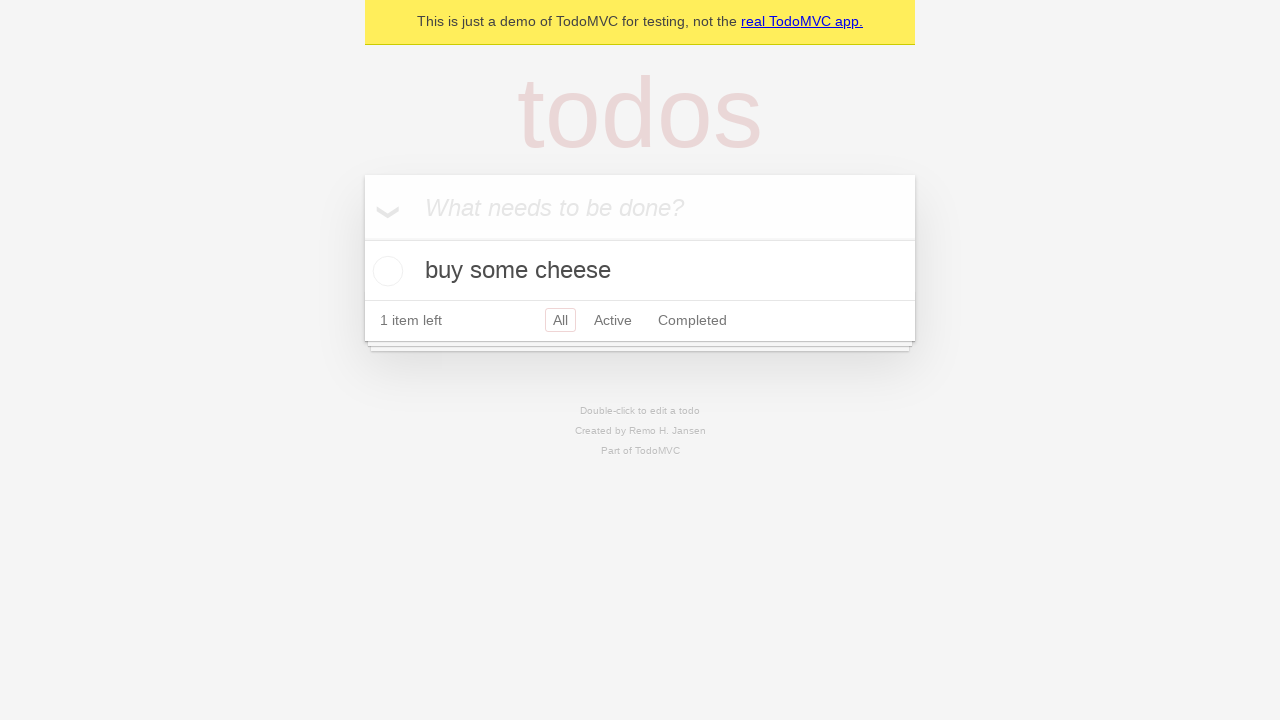

Filled todo input with 'feed the cat' on internal:attr=[placeholder="What needs to be done?"i]
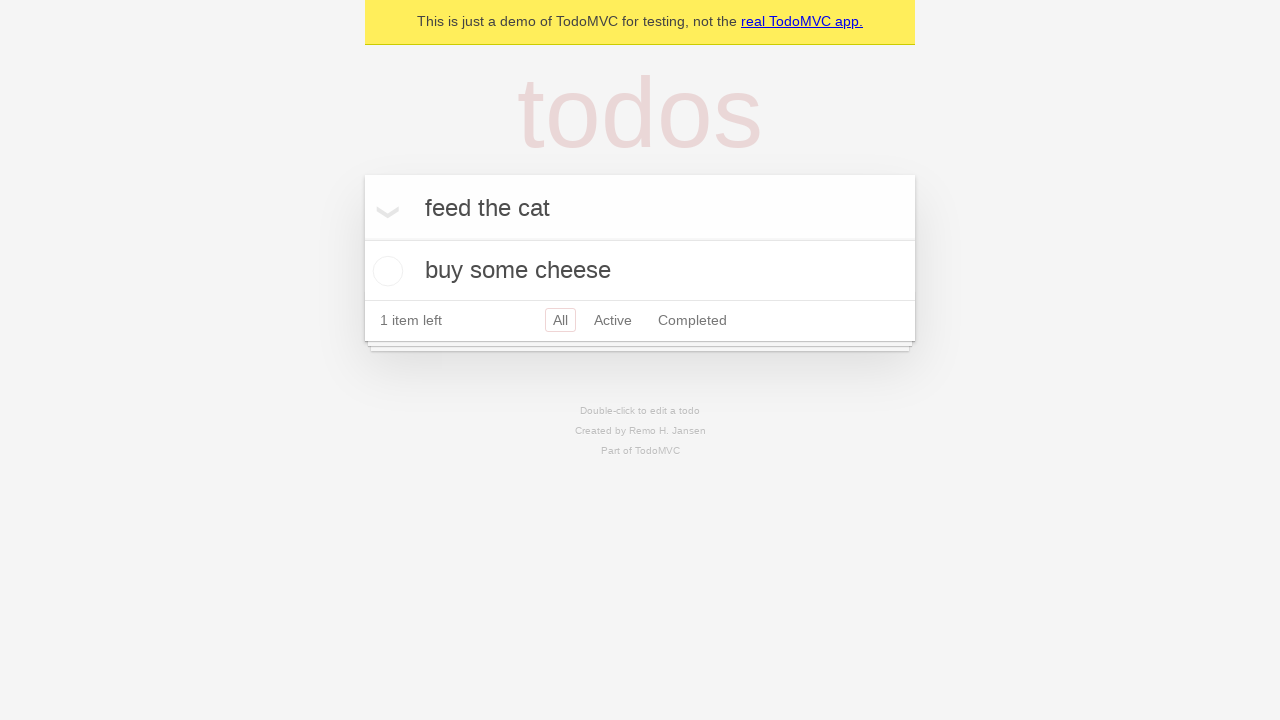

Pressed Enter to create second todo on internal:attr=[placeholder="What needs to be done?"i]
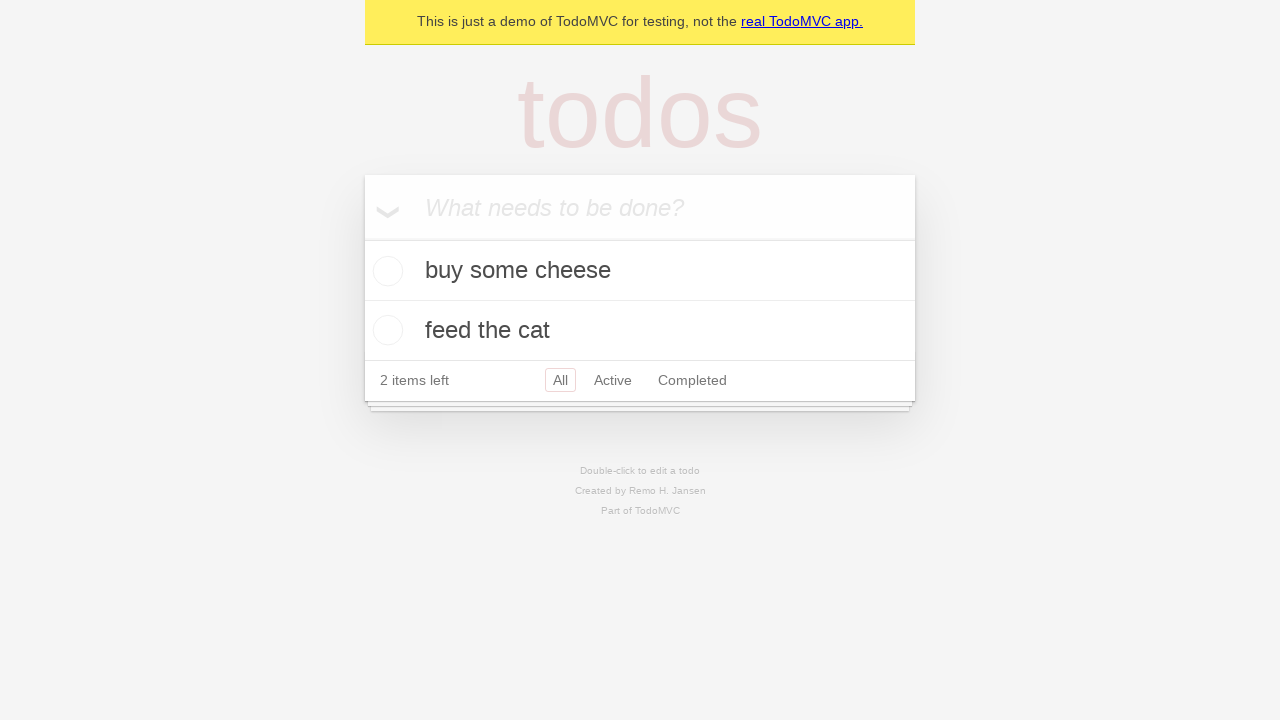

Filled todo input with 'book a doctors appointment' on internal:attr=[placeholder="What needs to be done?"i]
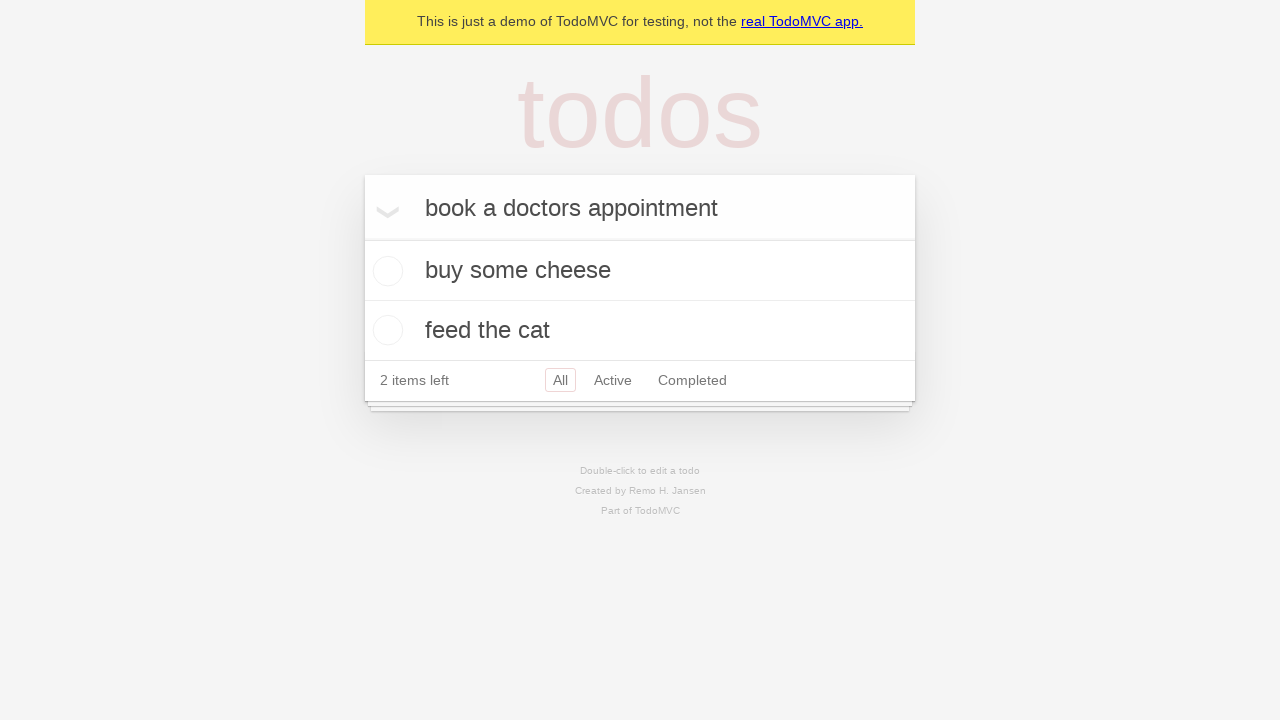

Pressed Enter to create third todo on internal:attr=[placeholder="What needs to be done?"i]
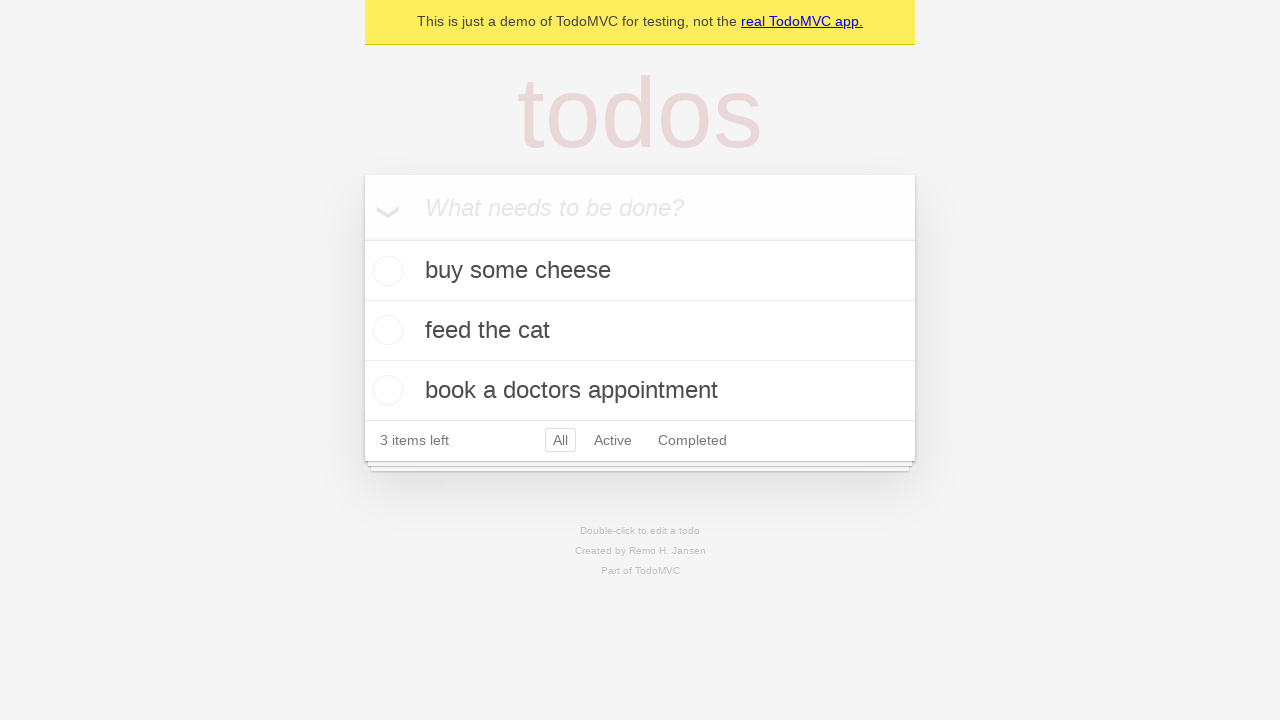

Double-clicked second todo item to enter edit mode at (640, 331) on .todo-list li >> nth=1
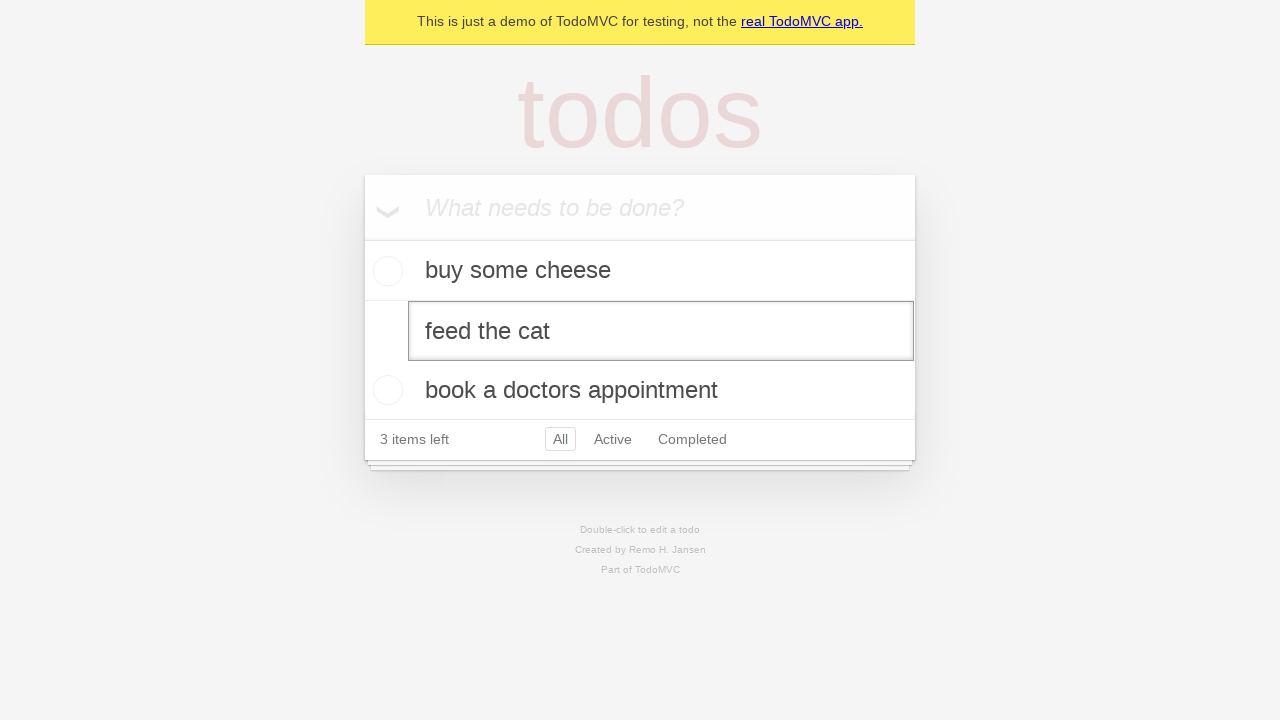

Filled edit field with text containing leading and trailing spaces on .todo-list li >> nth=1 >> .edit
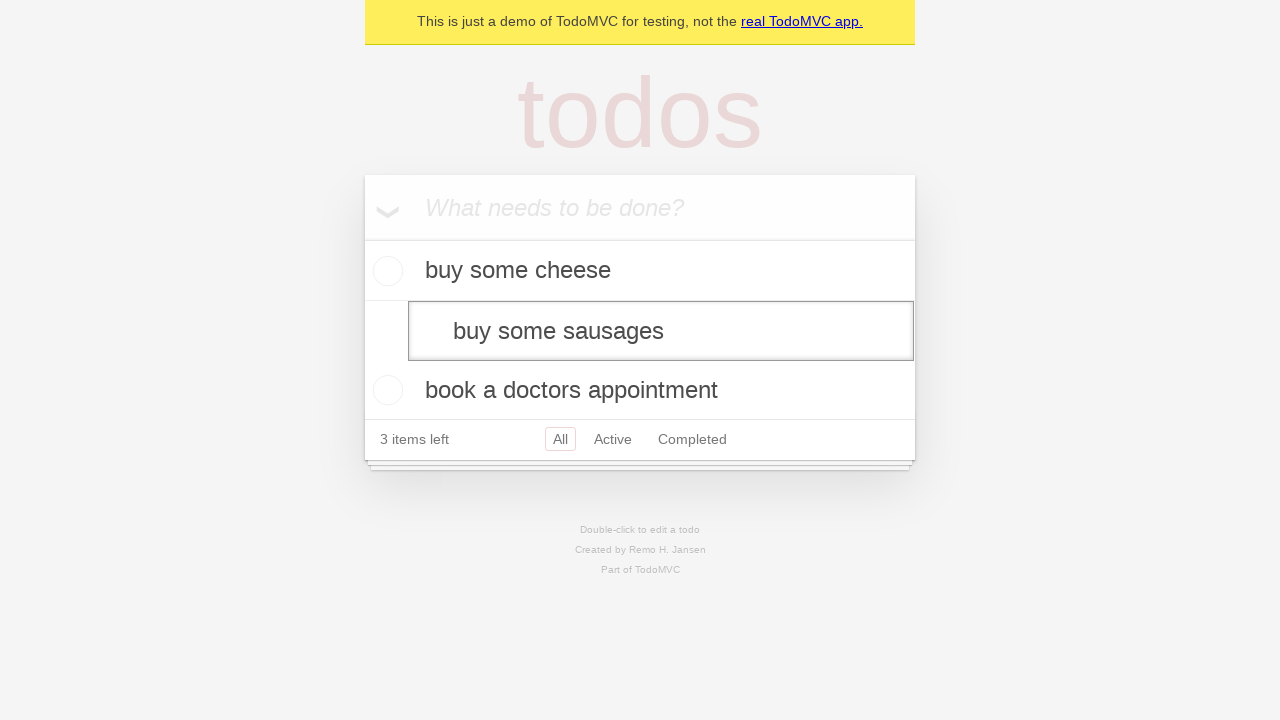

Pressed Enter to save edited todo with trimmed text on .todo-list li >> nth=1 >> .edit
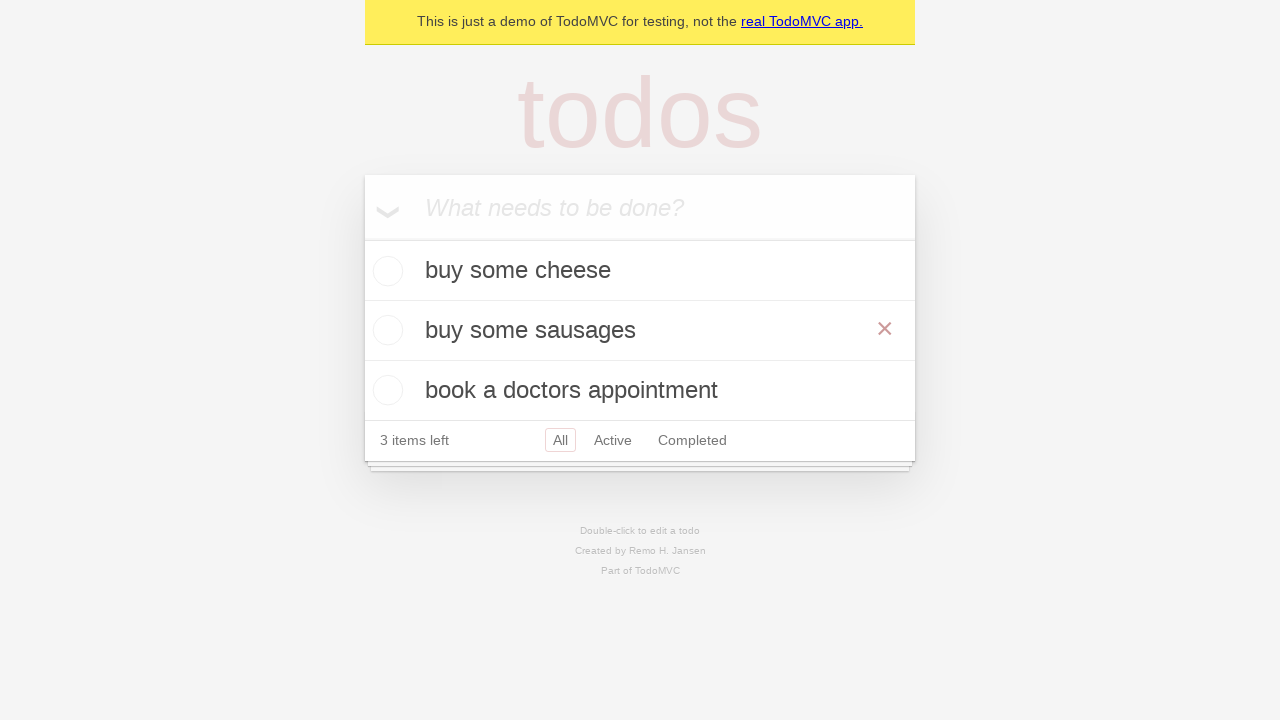

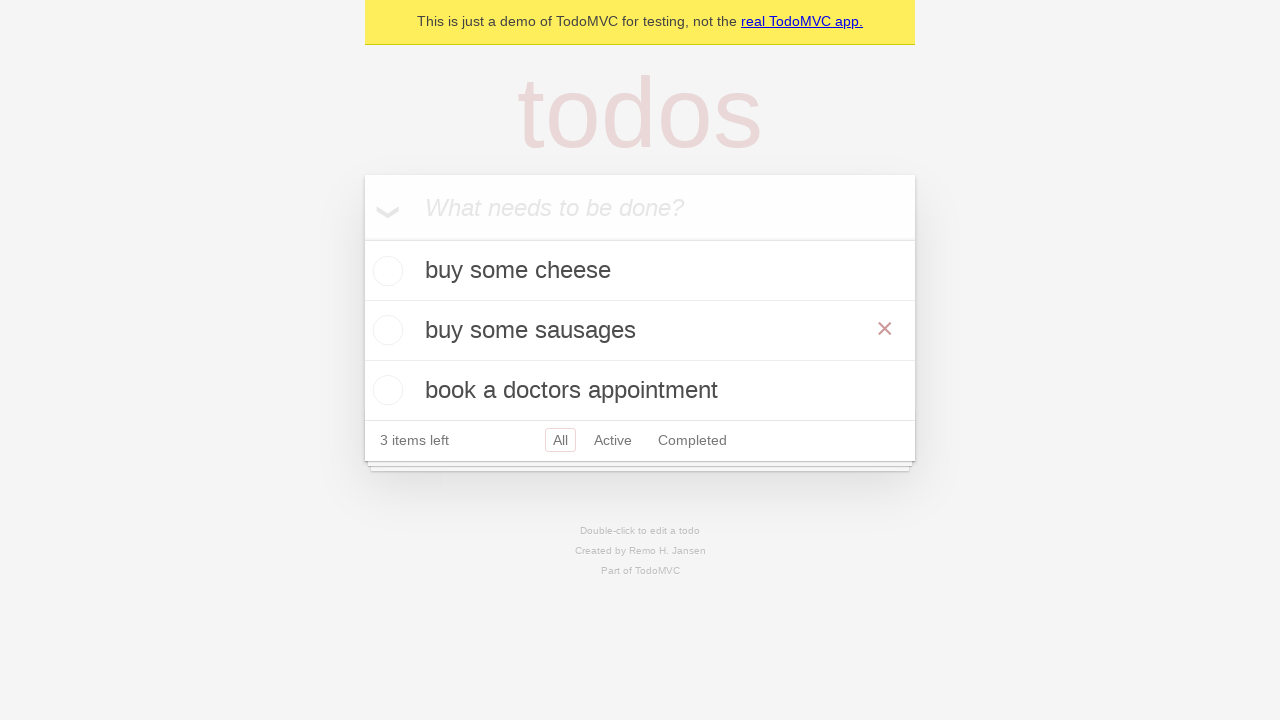